Tests that all "Install" buttons on the Sparq.ai homepage can be clicked, opening each in a new tab via Ctrl+Click, then closes all opened tabs.

Starting URL: https://www.sparq.ai/

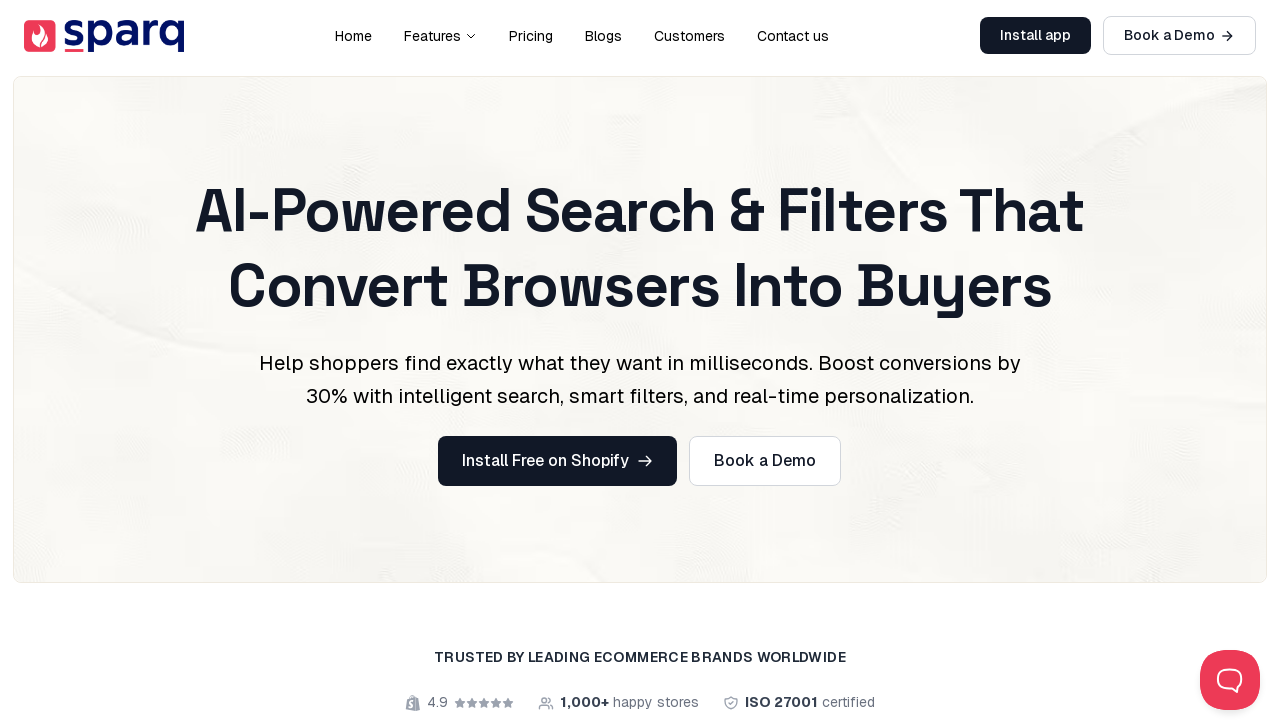

Waited for page to load (domcontentloaded)
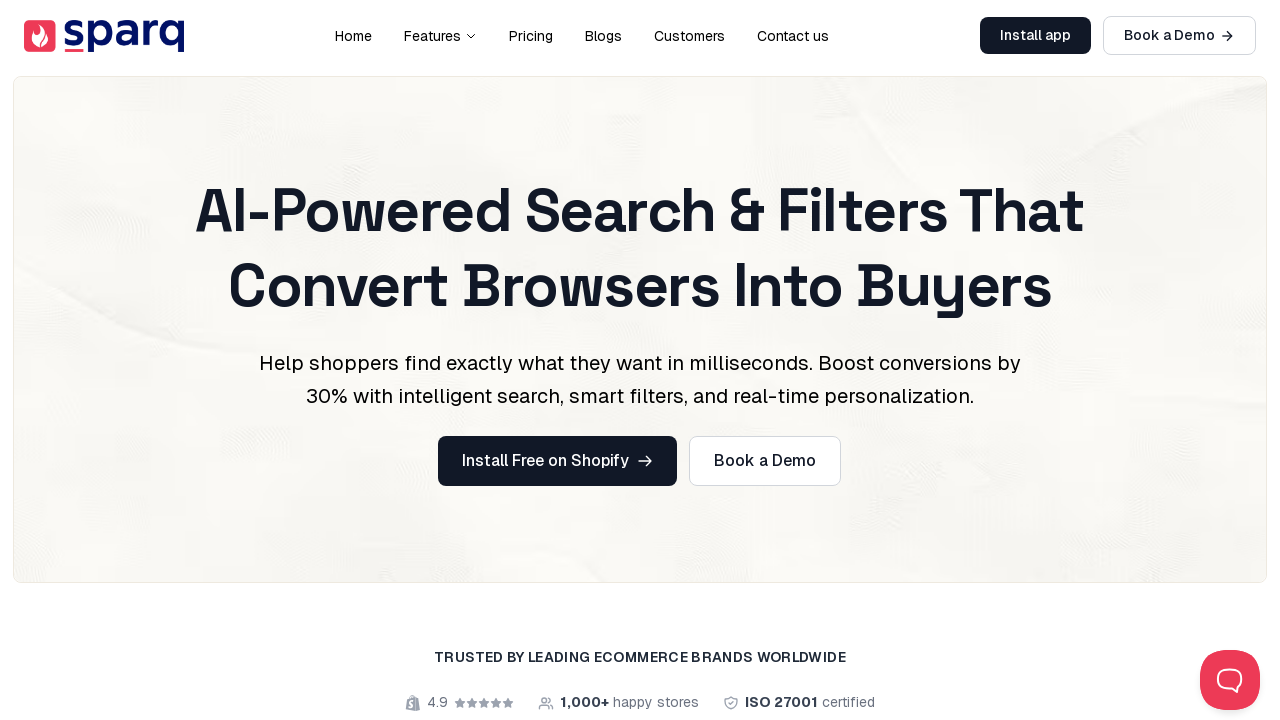

Found all Install buttons on the Sparq.ai homepage
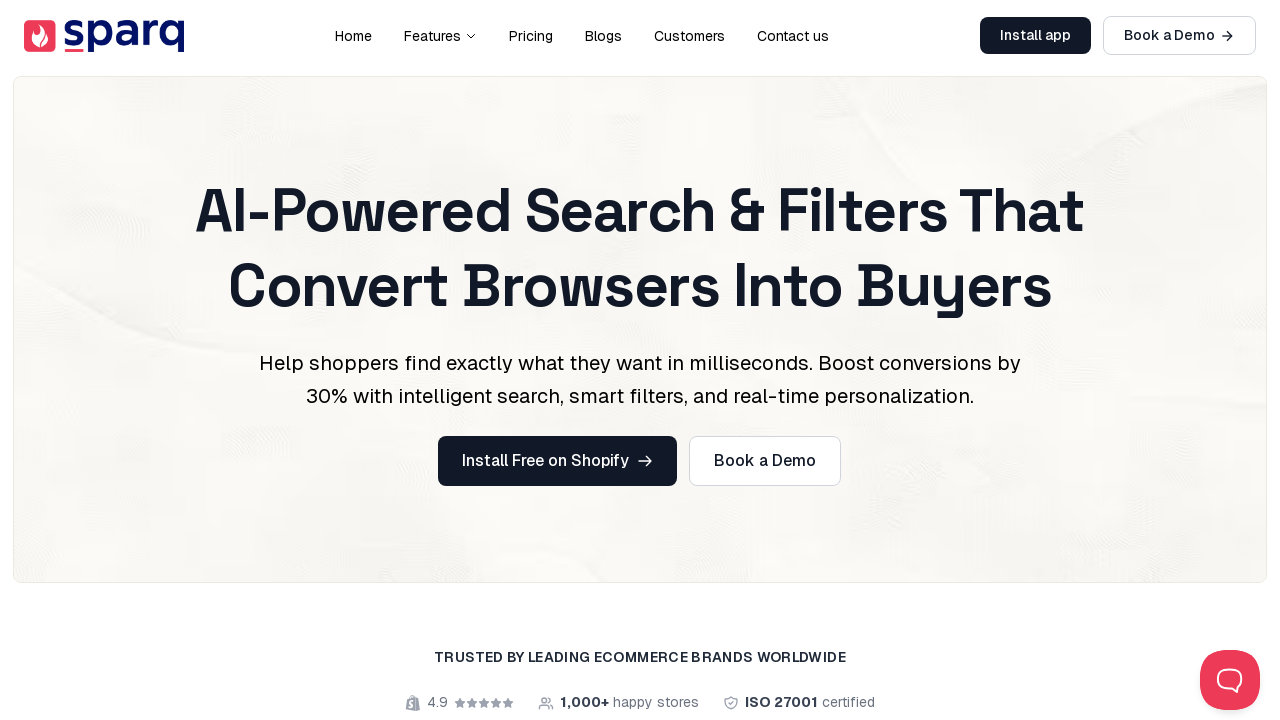

Stored reference to original page
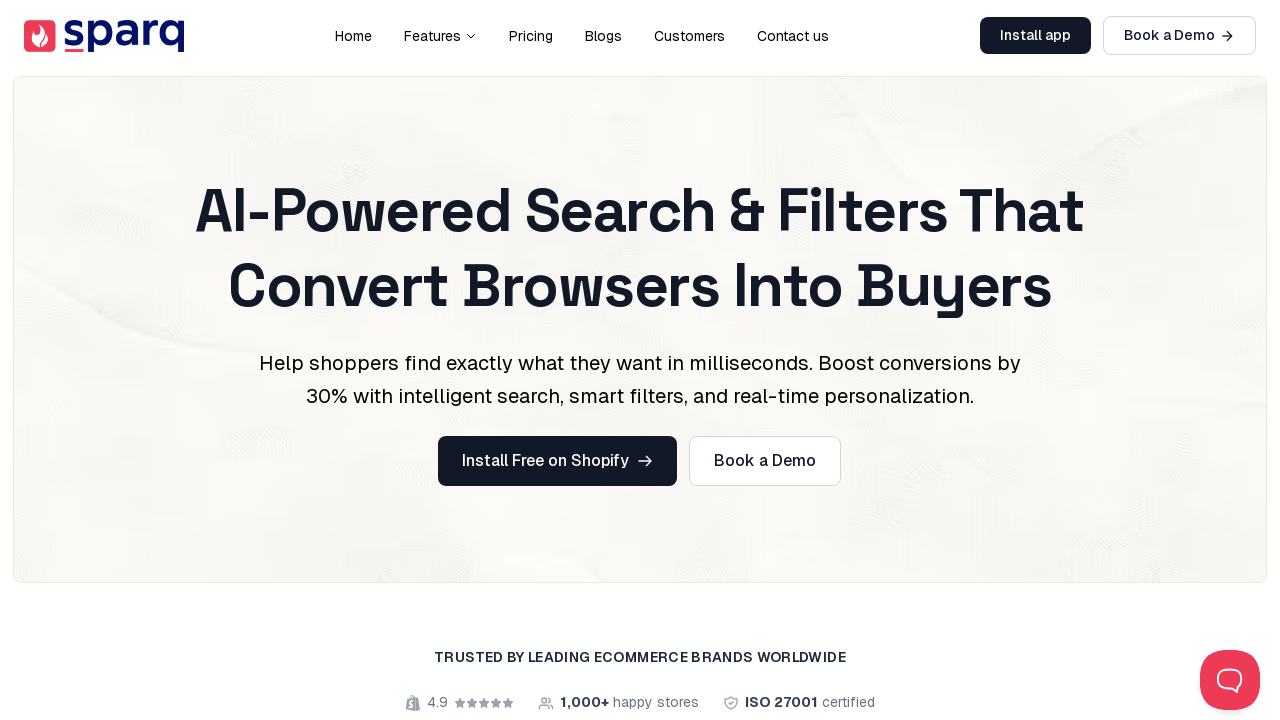

Initialized list to track opened pages
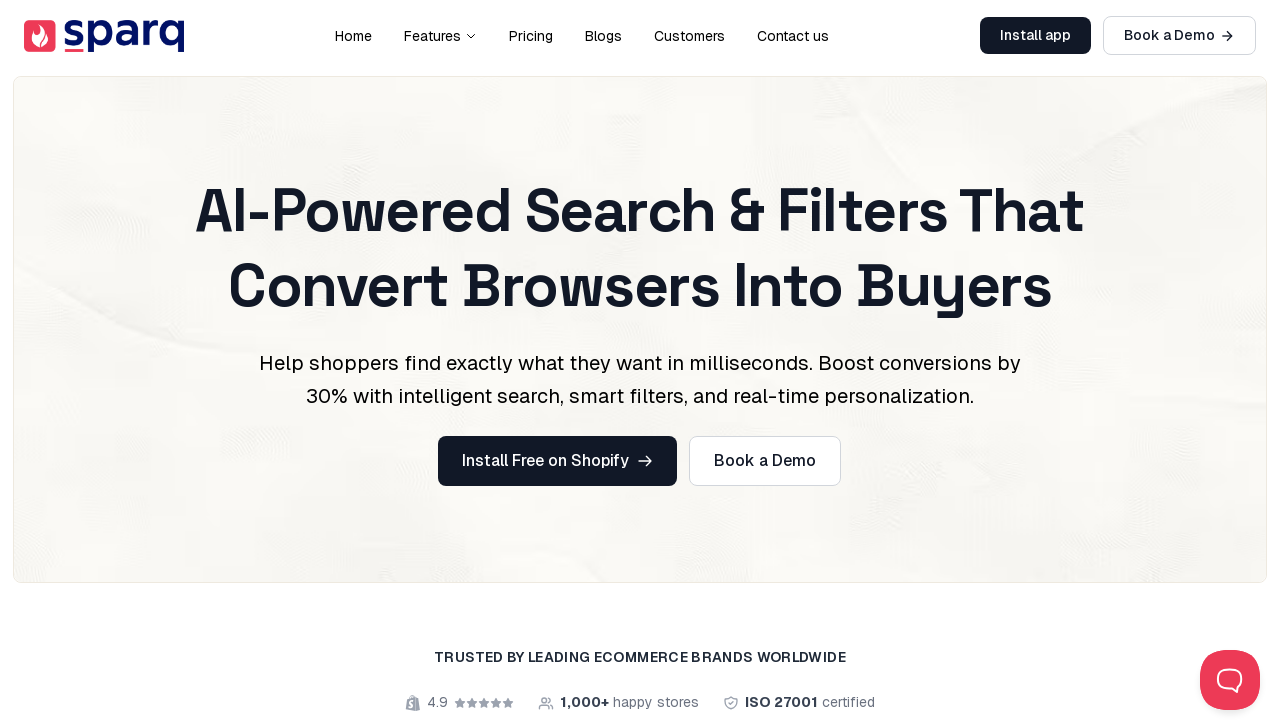

Scrolled Install button #1 into view
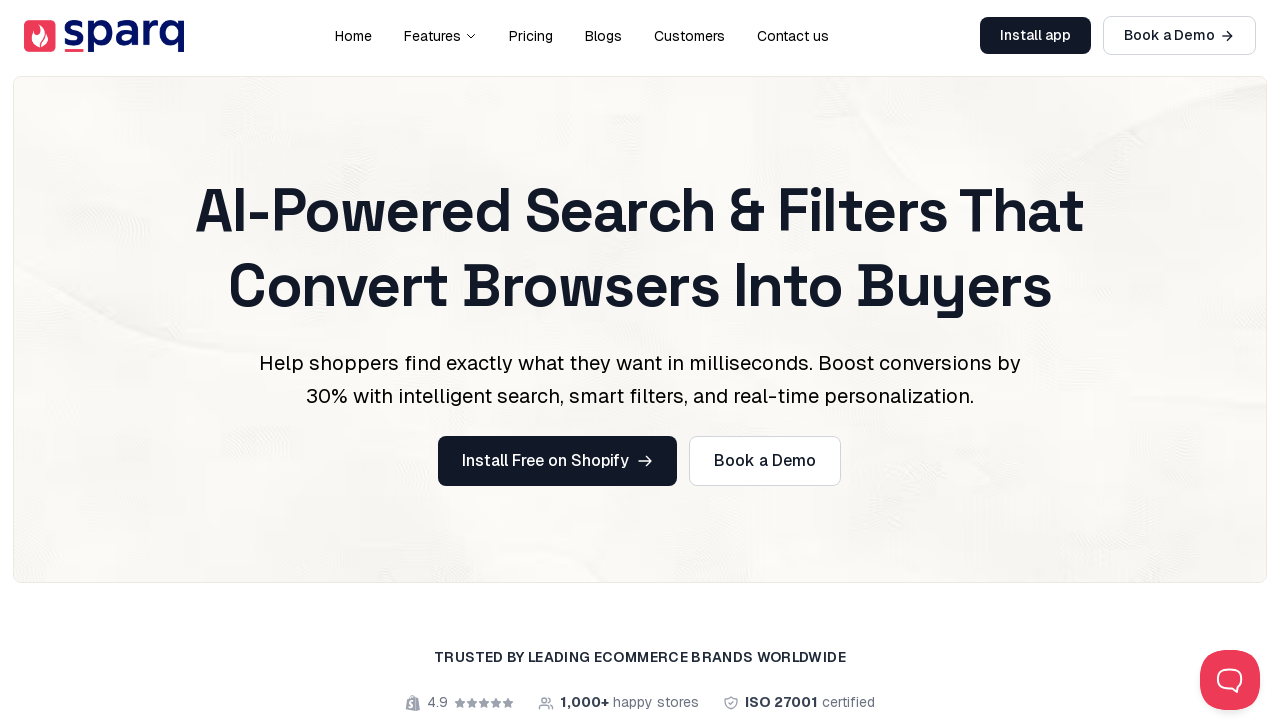

Ctrl+clicked Install button #1 to open in new tab at (1036, 36) on a:has-text('Install') >> nth=0
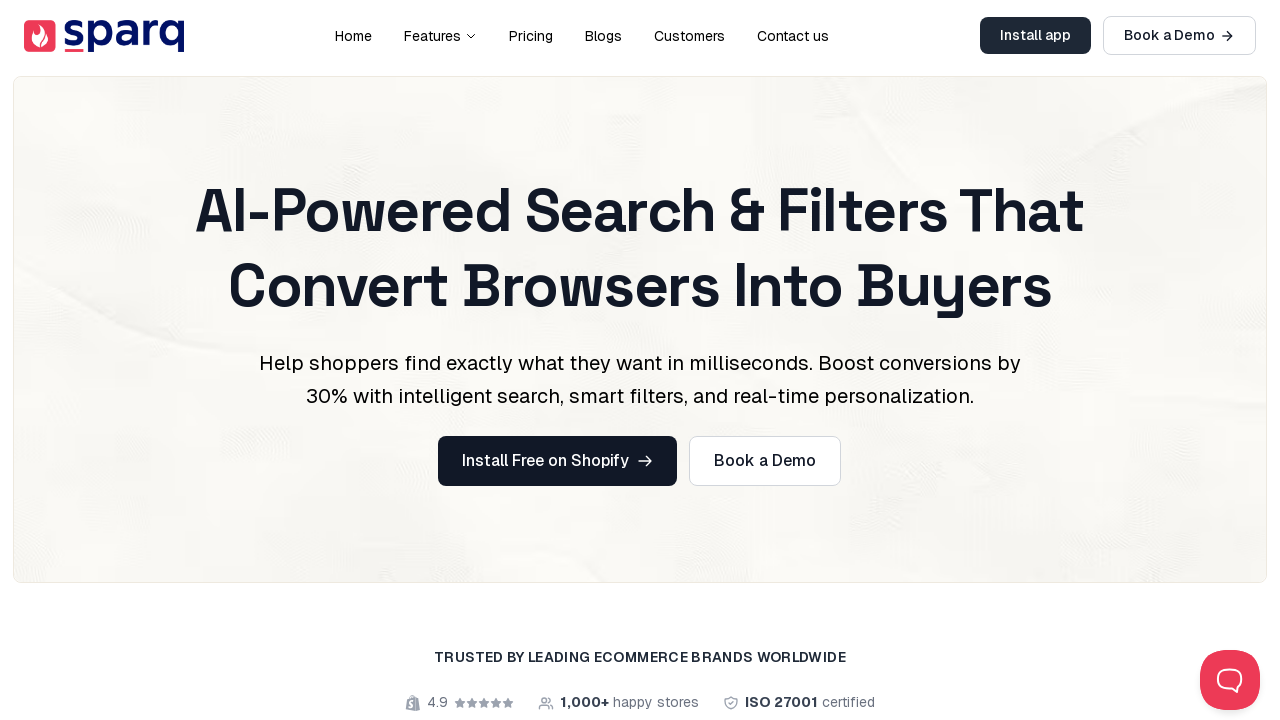

Captured new page tab #1
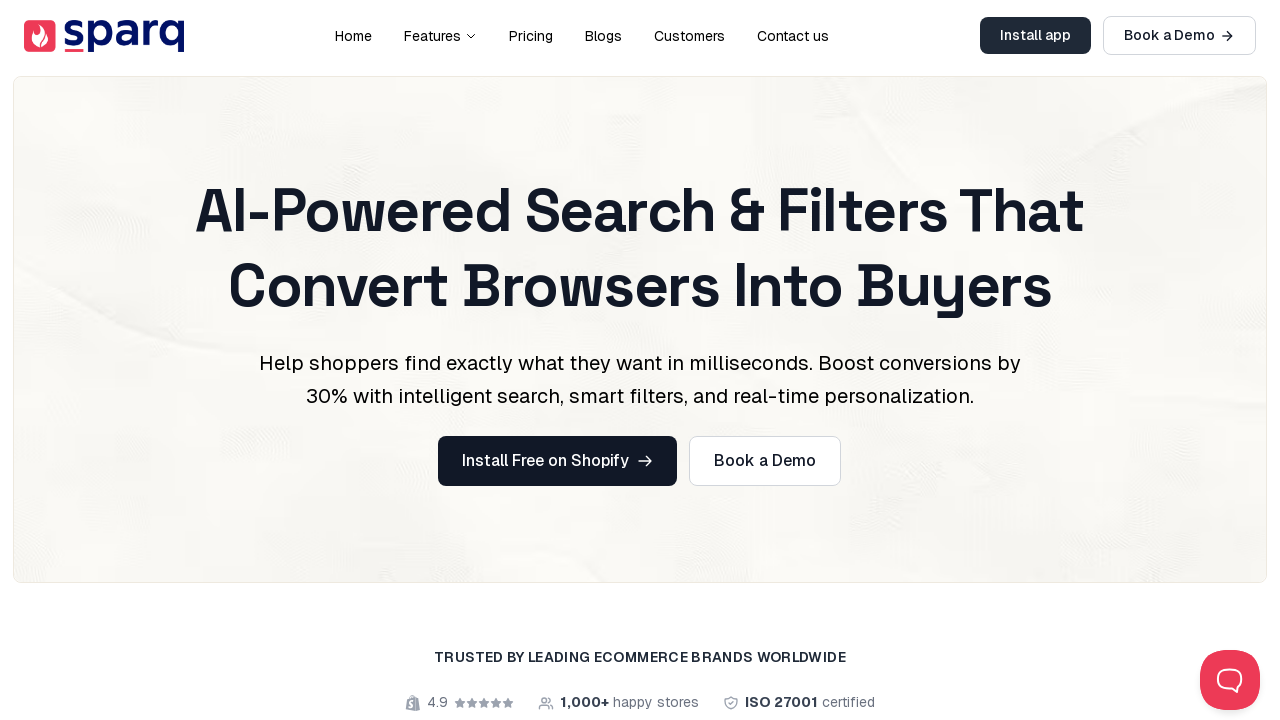

Waited for new page tab #1 to load (domcontentloaded)
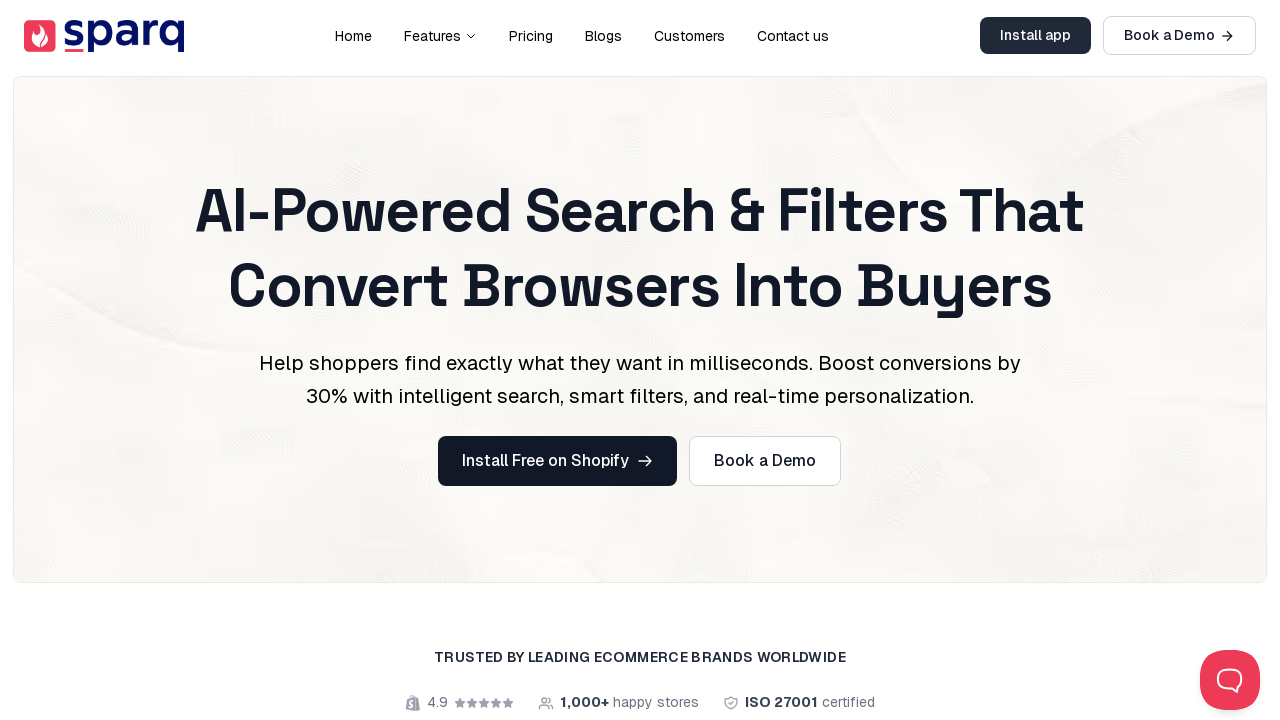

Scrolled Install button #2 into view
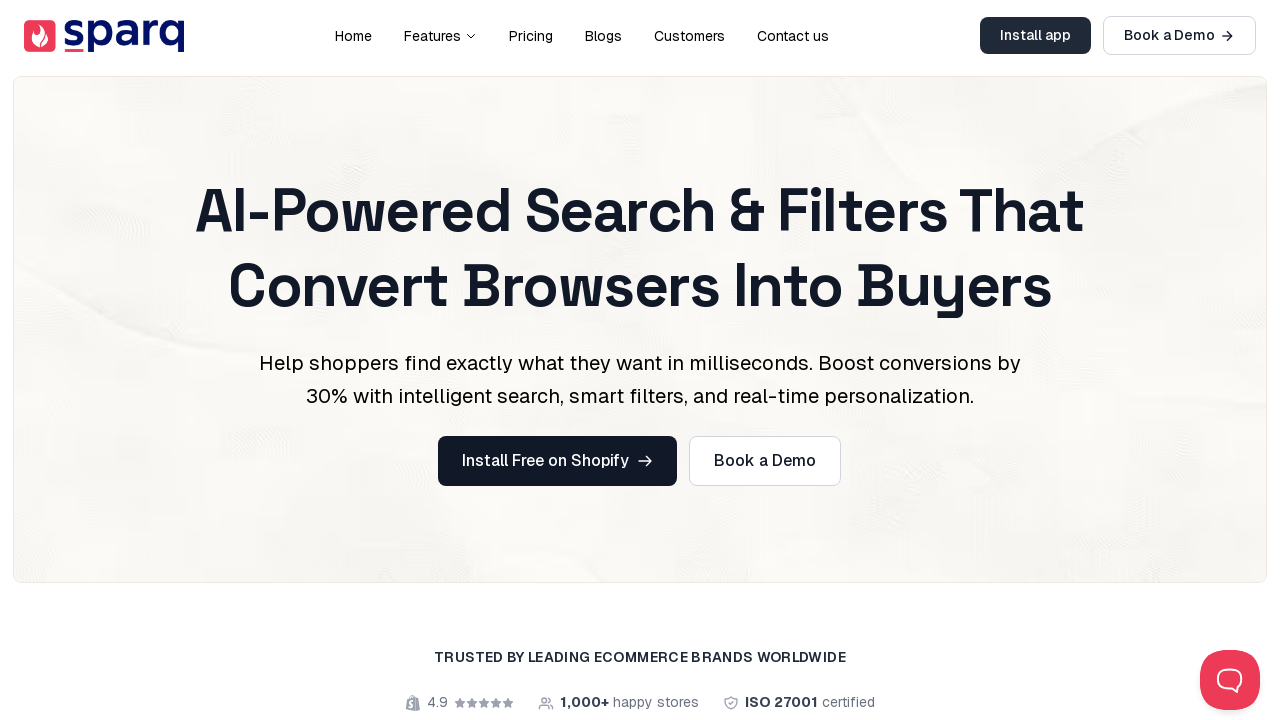

Ctrl+clicked Install button #2 to open in new tab at (558, 461) on a:has-text('Install') >> nth=1
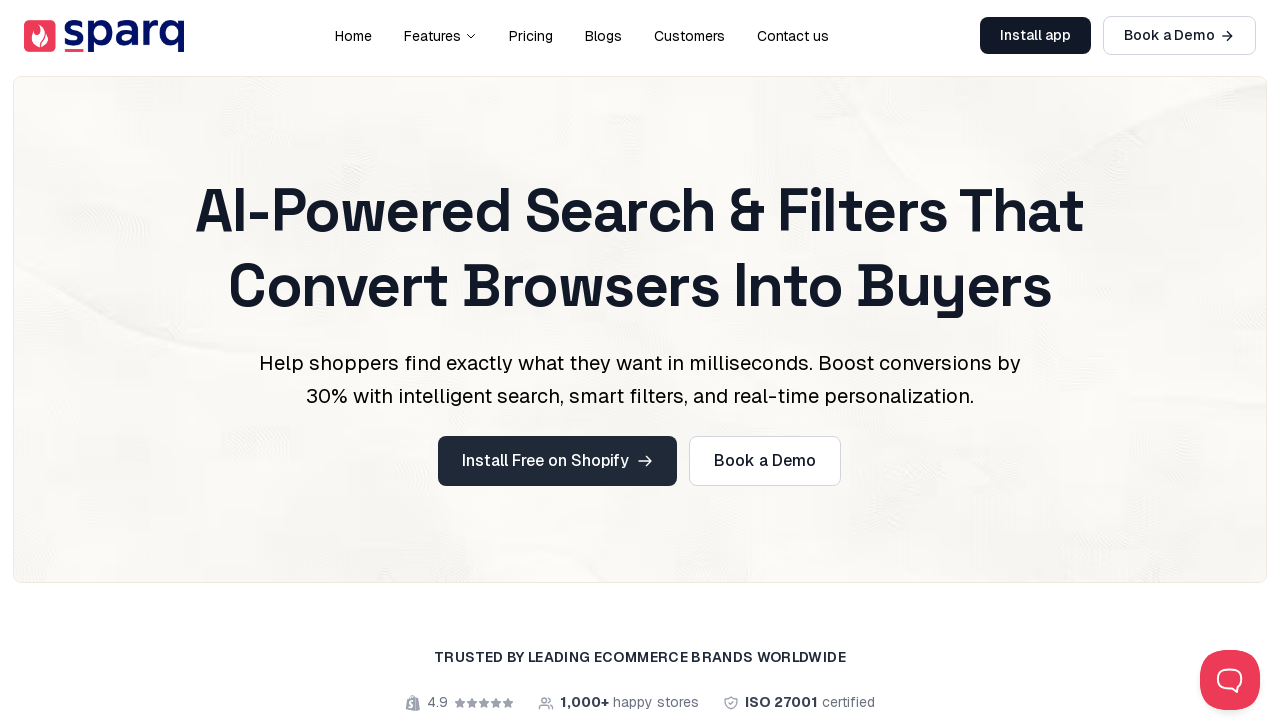

Captured new page tab #2
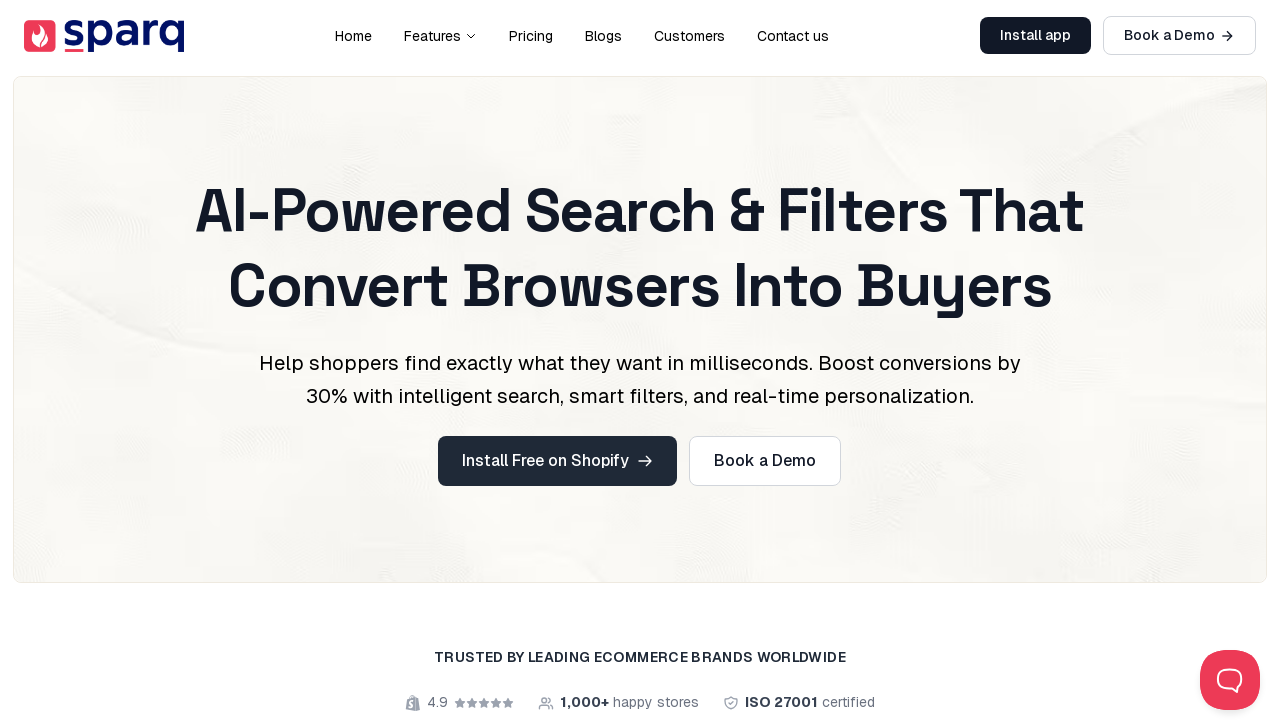

Waited for new page tab #2 to load (domcontentloaded)
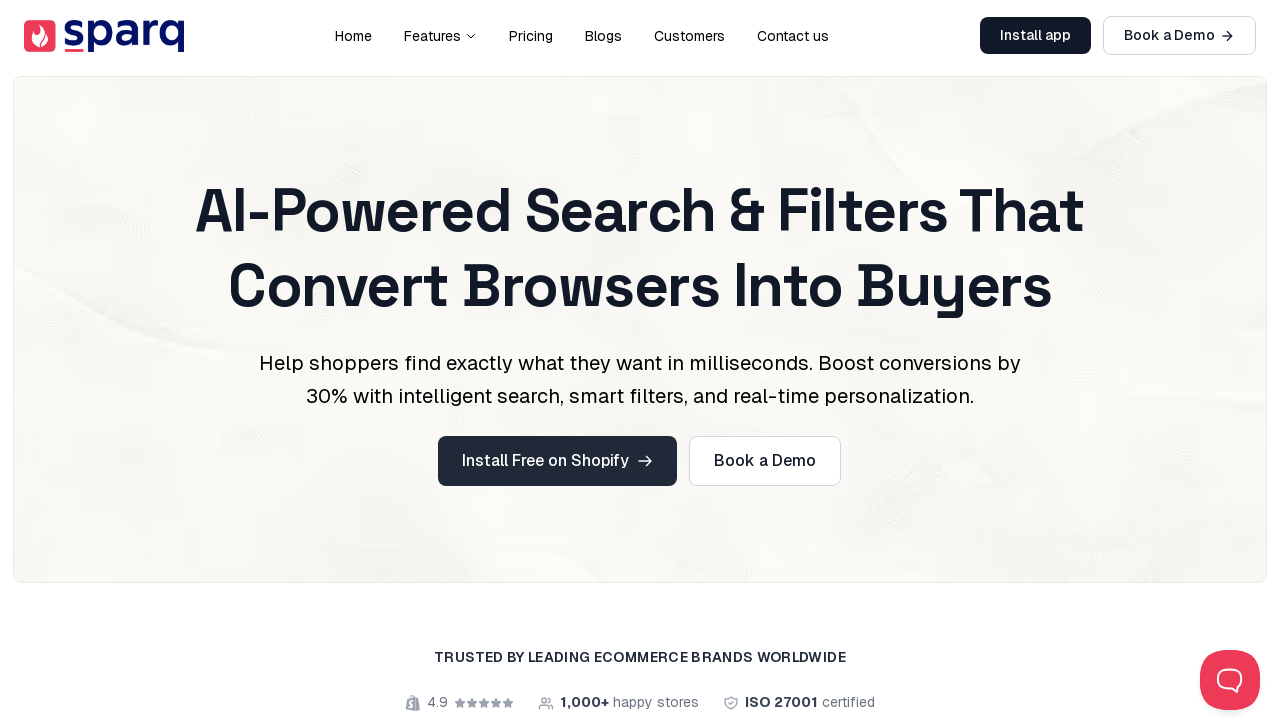

Scrolled Install button #3 into view
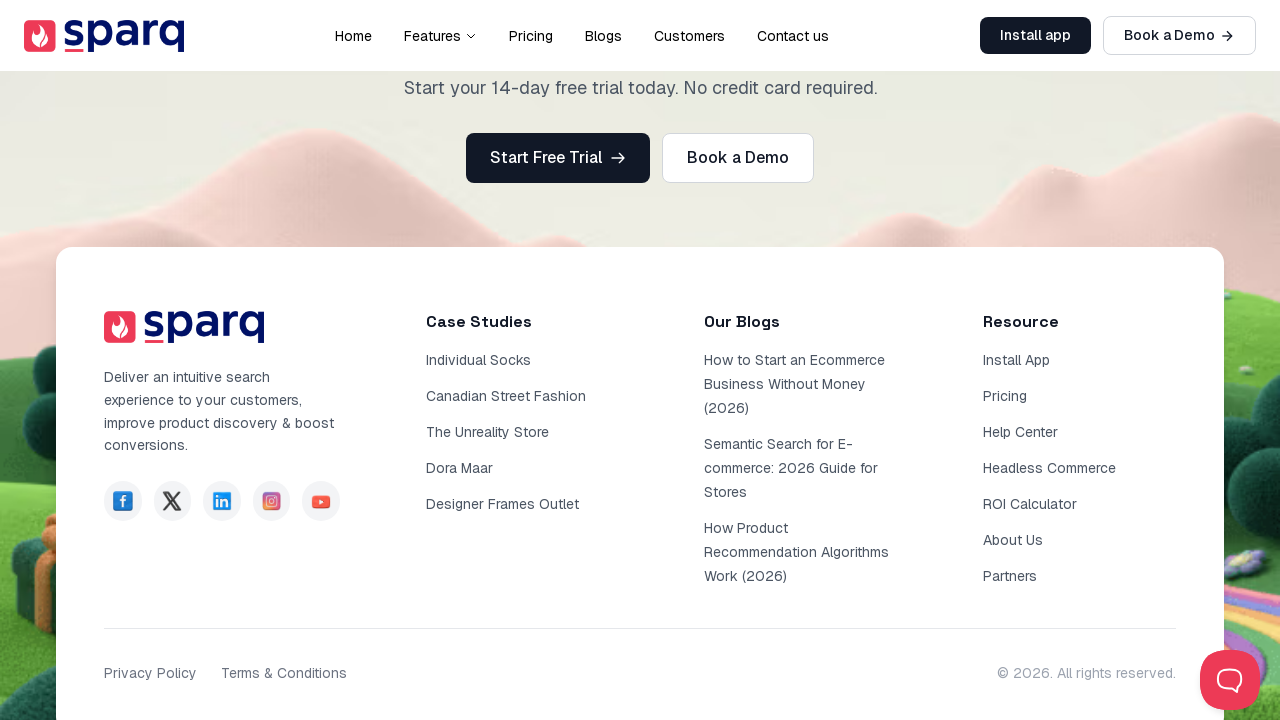

Ctrl+clicked Install button #3 to open in new tab at (1017, 360) on a:has-text('Install') >> nth=2
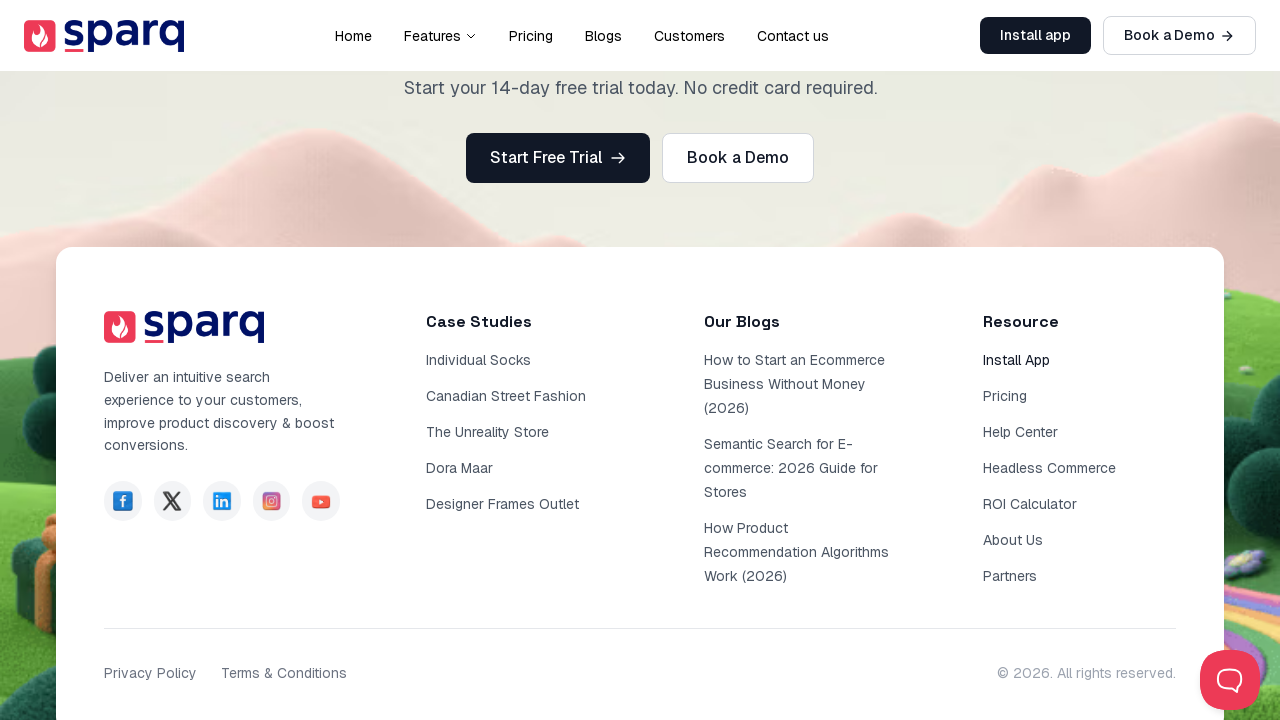

Captured new page tab #3
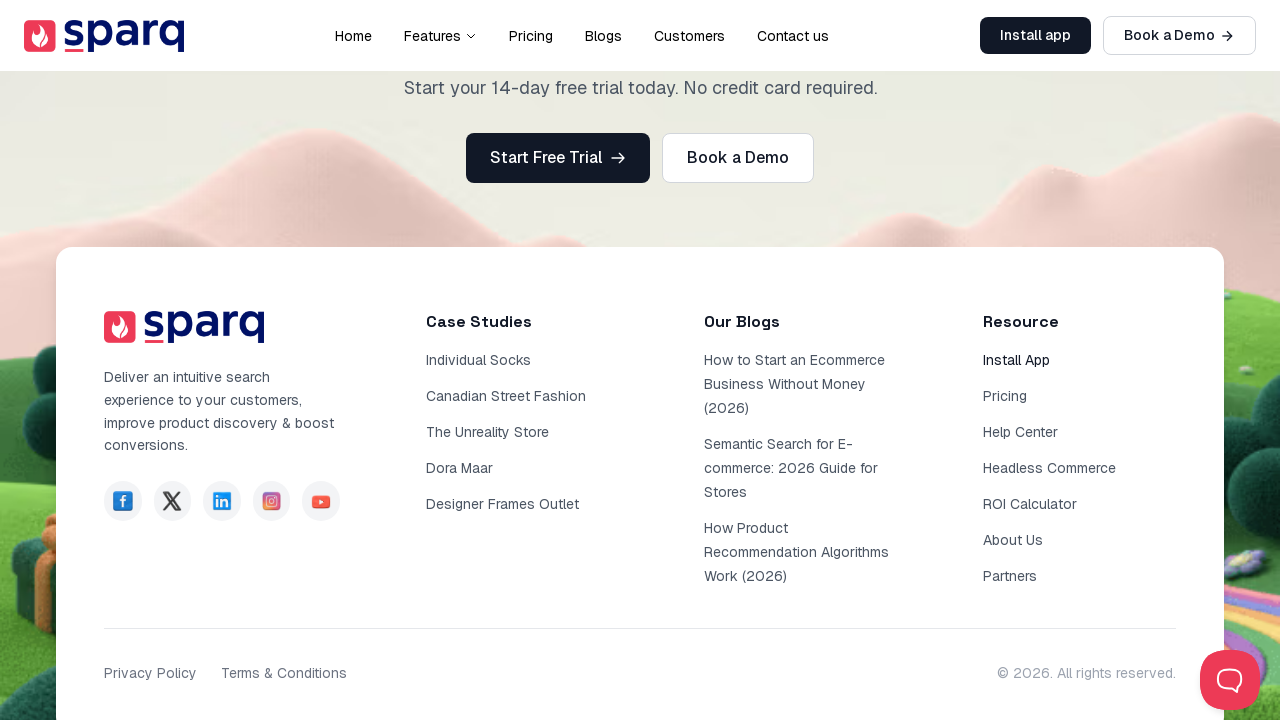

Waited for new page tab #3 to load (domcontentloaded)
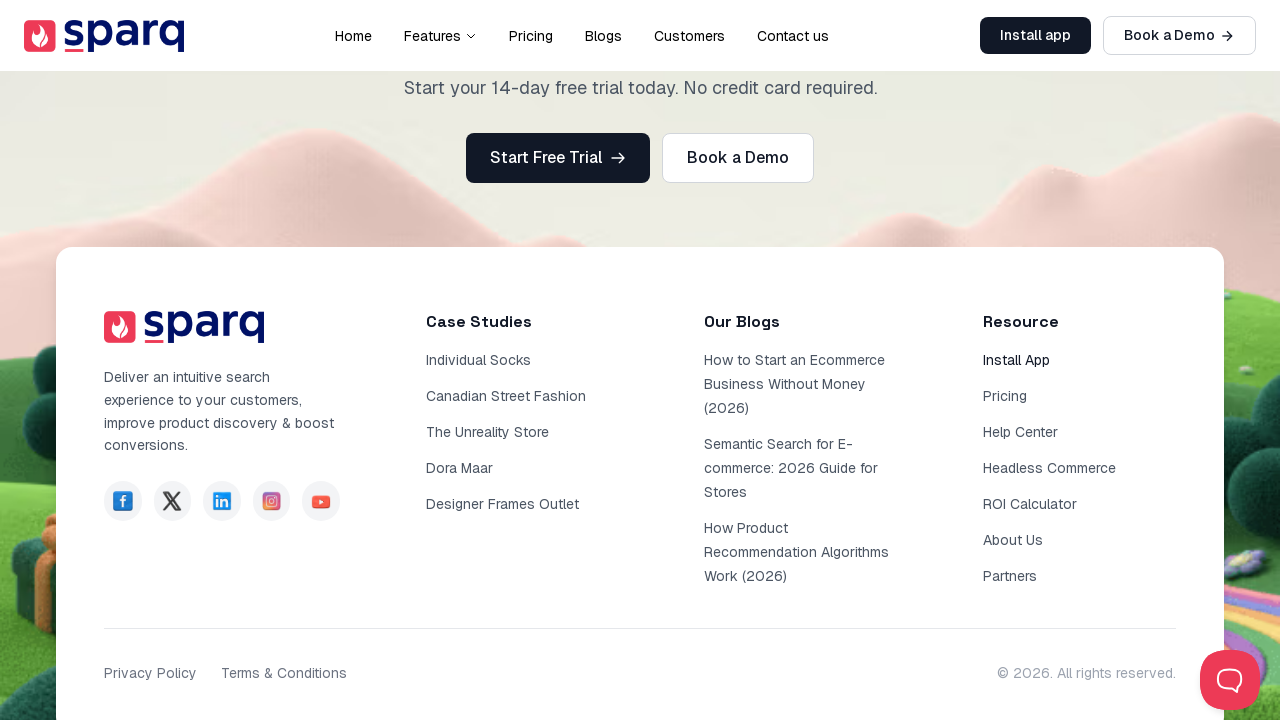

Closed opened tab
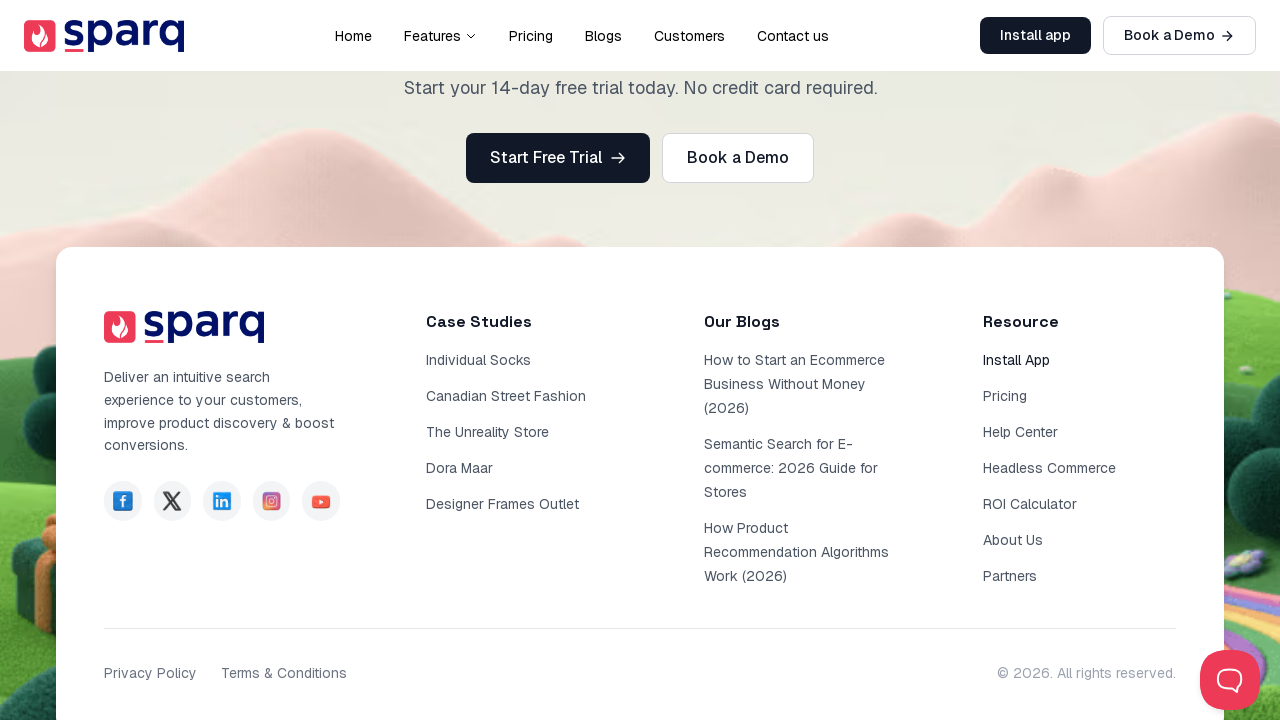

Closed opened tab
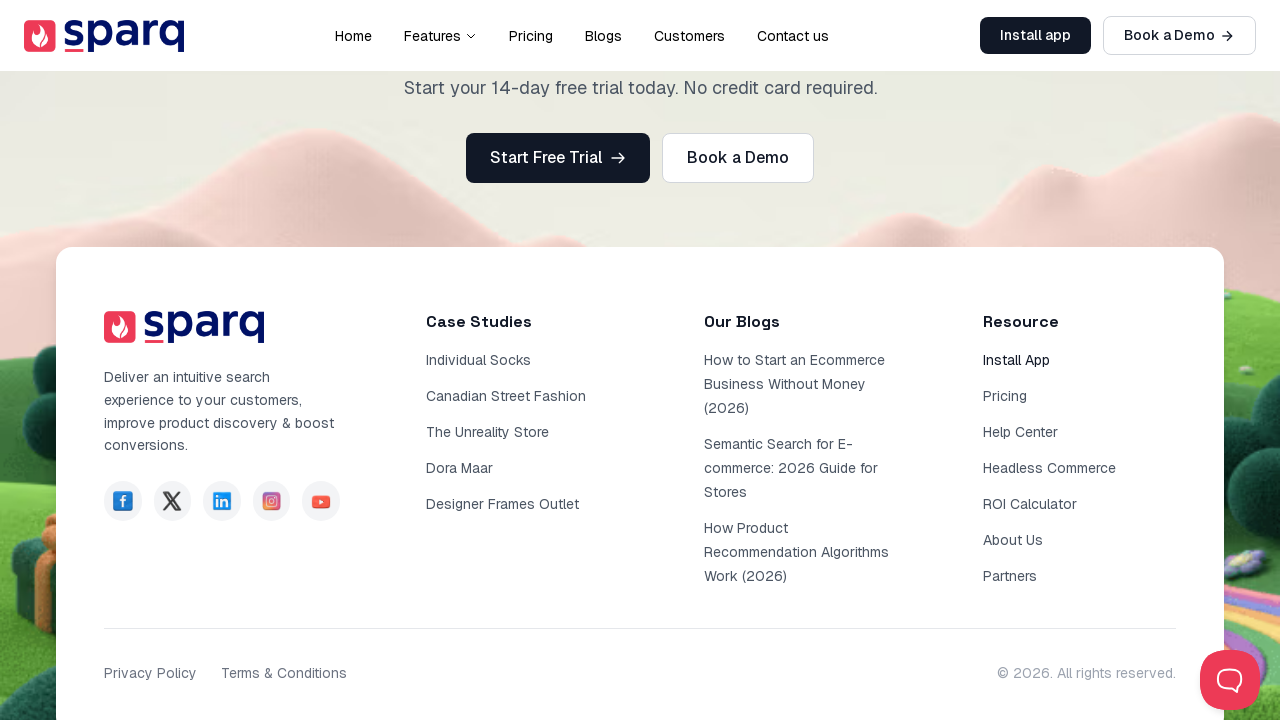

Closed opened tab
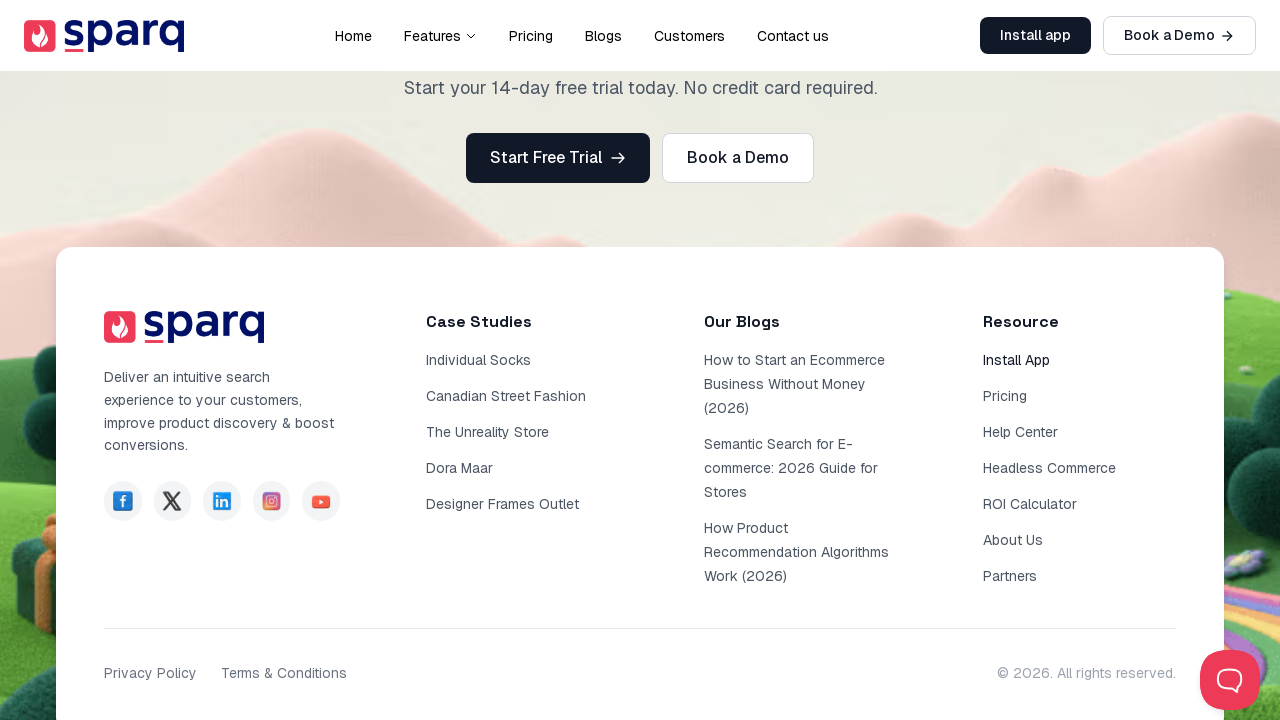

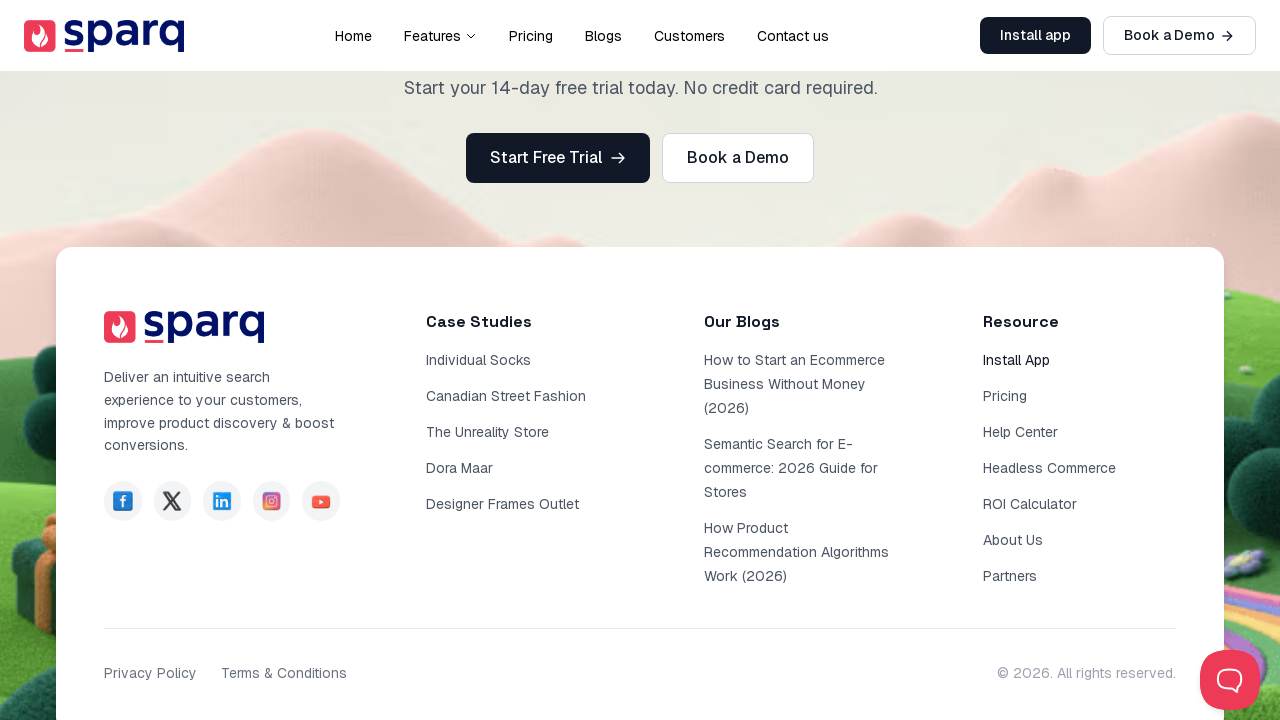